Clicks on the Home simple link which opens in a new tab

Starting URL: https://demoqa.com/links

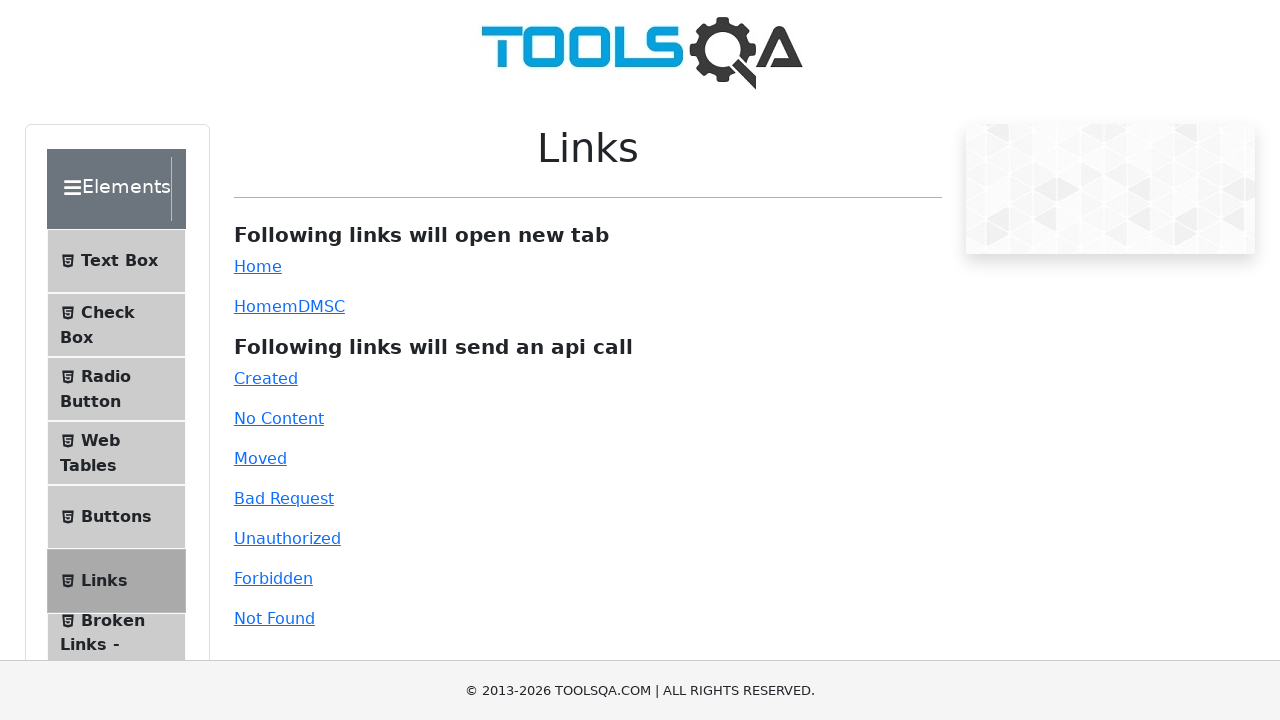

Navigated to https://demoqa.com/links
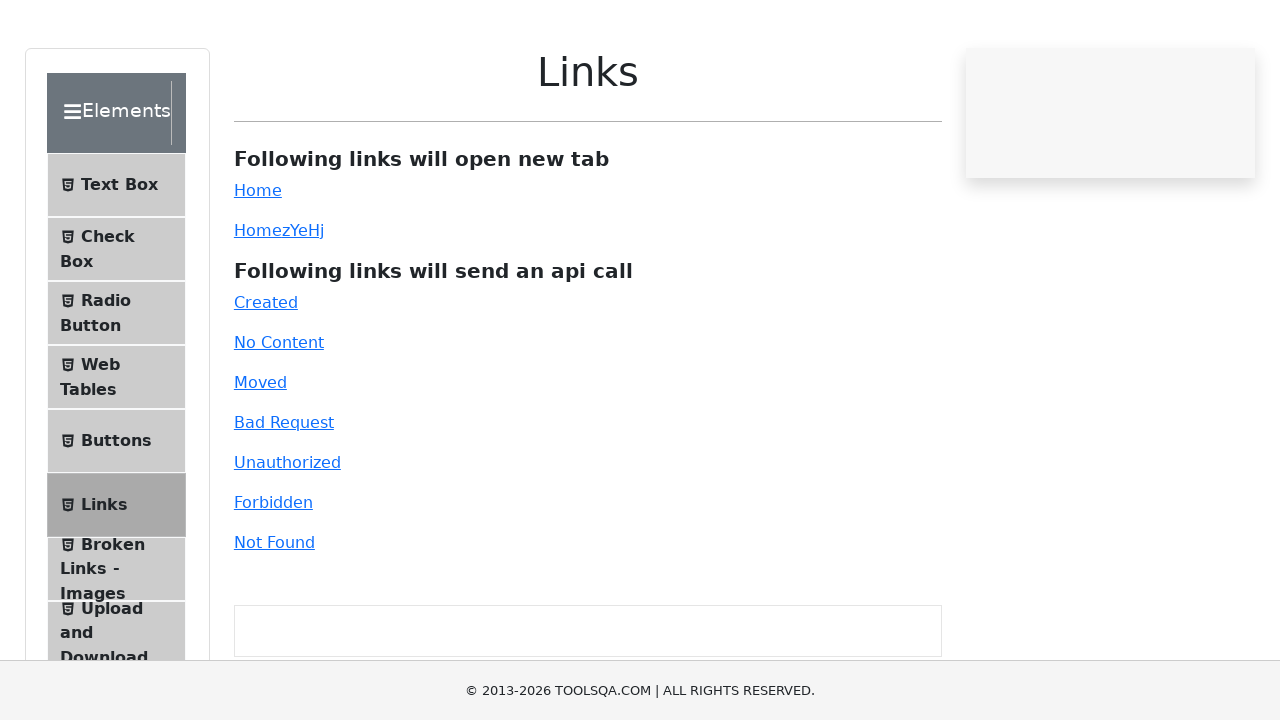

Clicked on the Home simple link at (258, 266) on #simpleLink
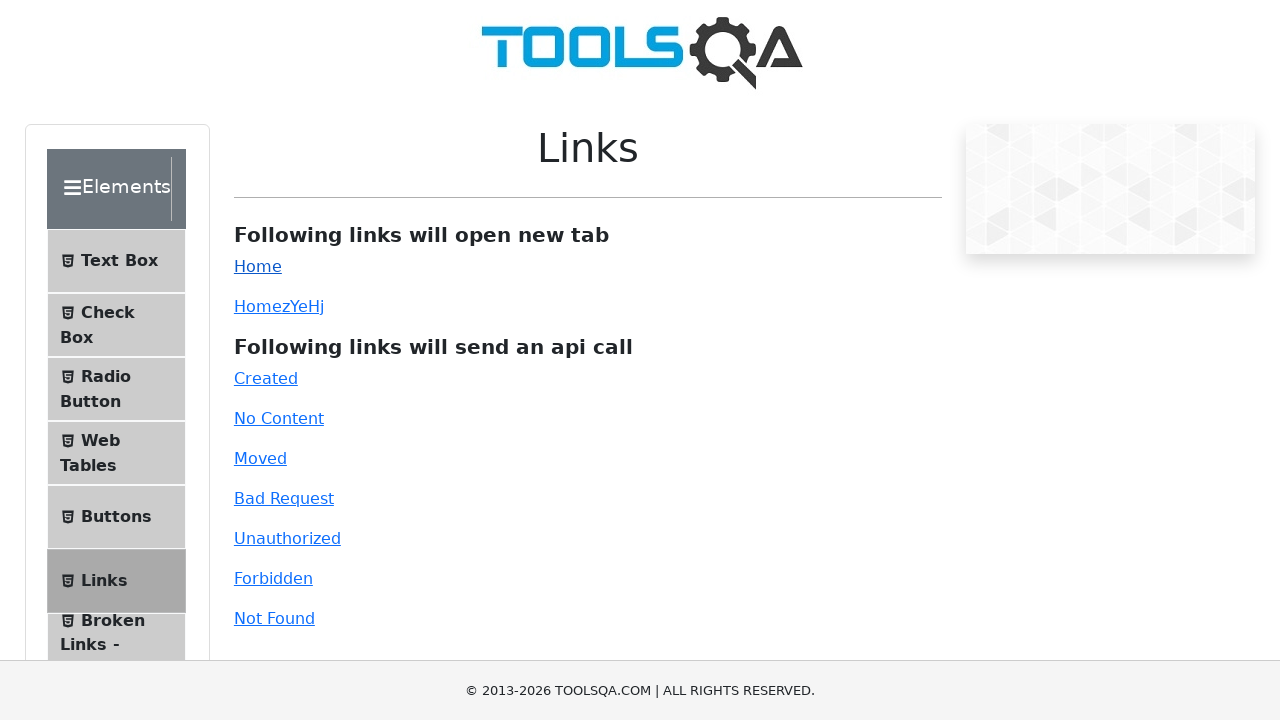

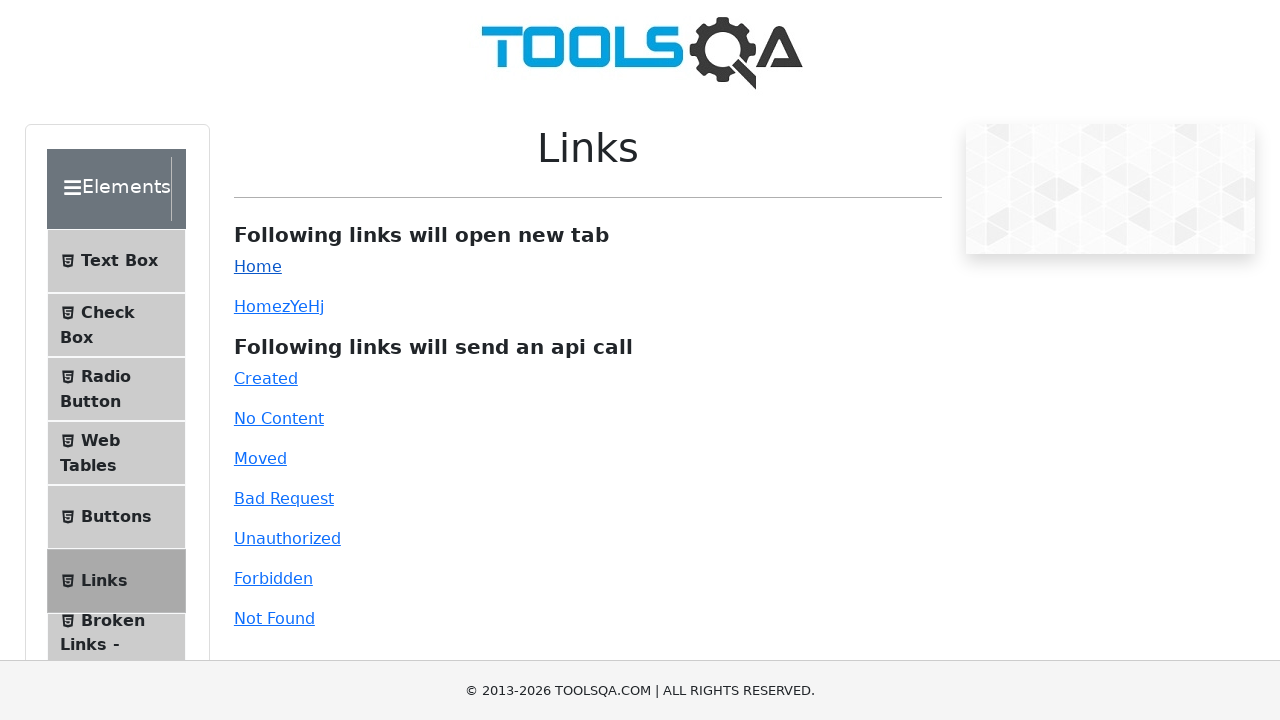